Opens the Fireboltt smartwatch website and maximizes the browser window to verify the page loads successfully.

Starting URL: https://www.fireboltt.com/

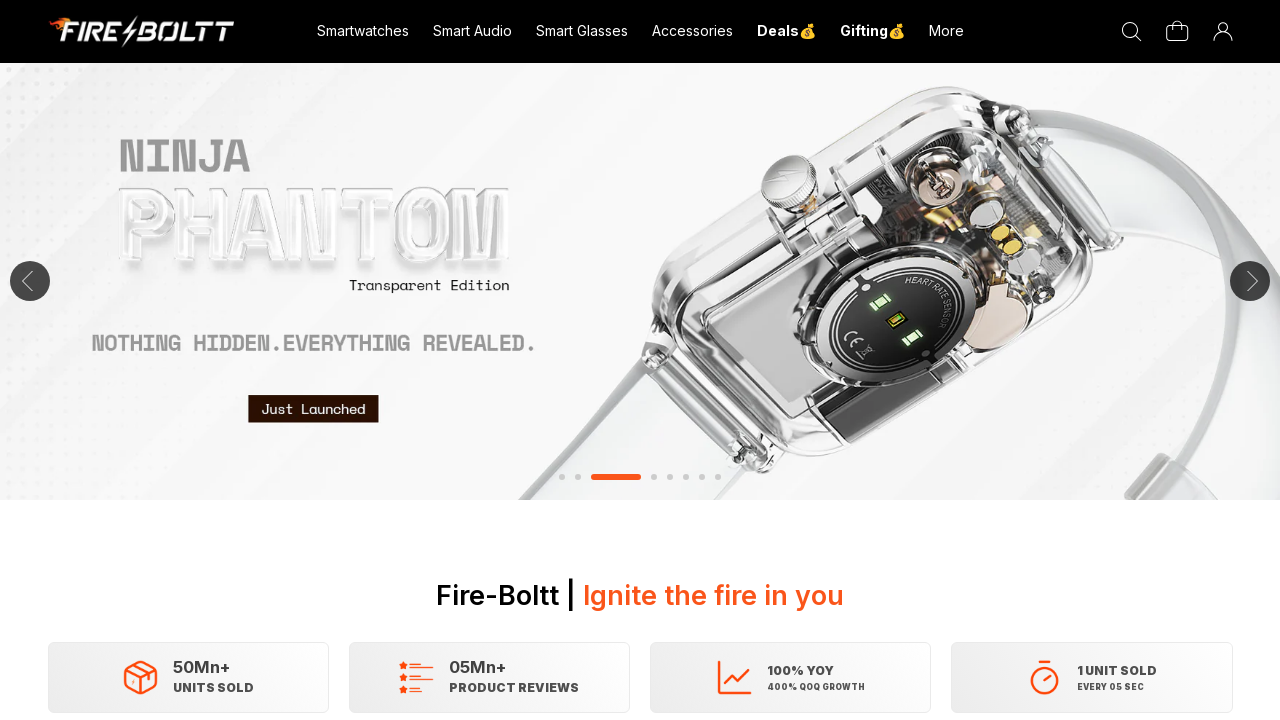

Waited for page DOM content to load
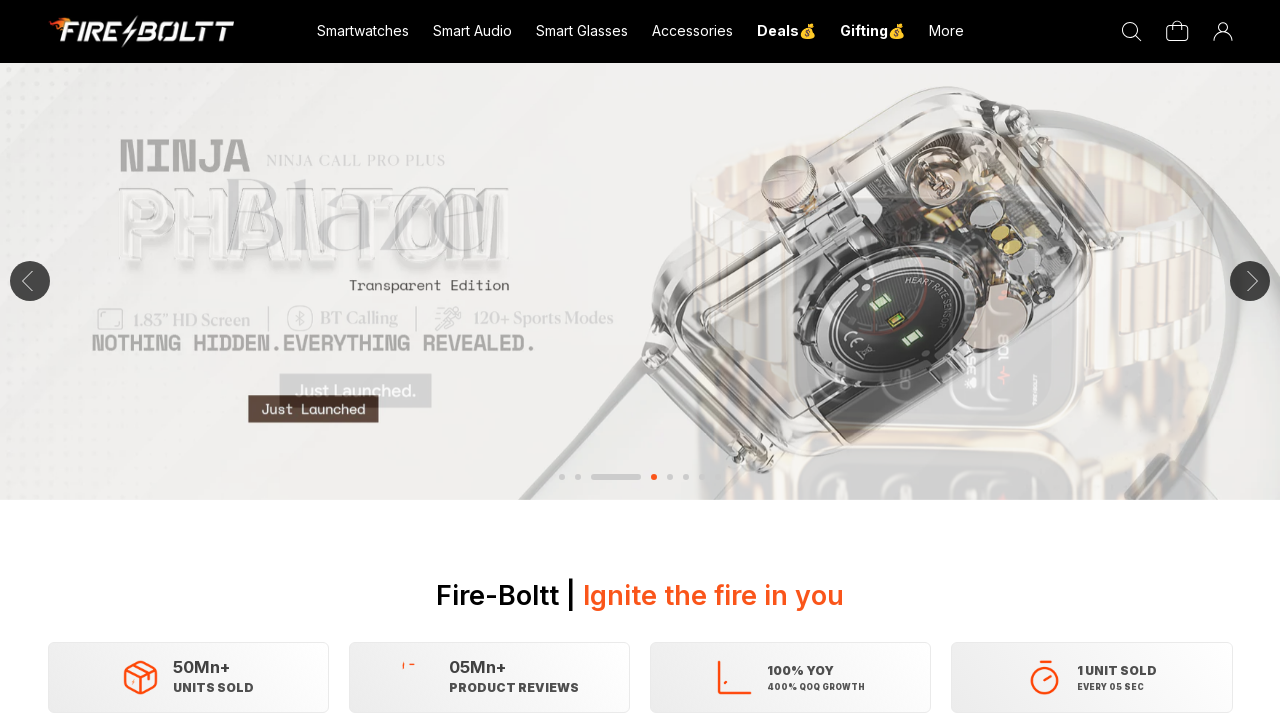

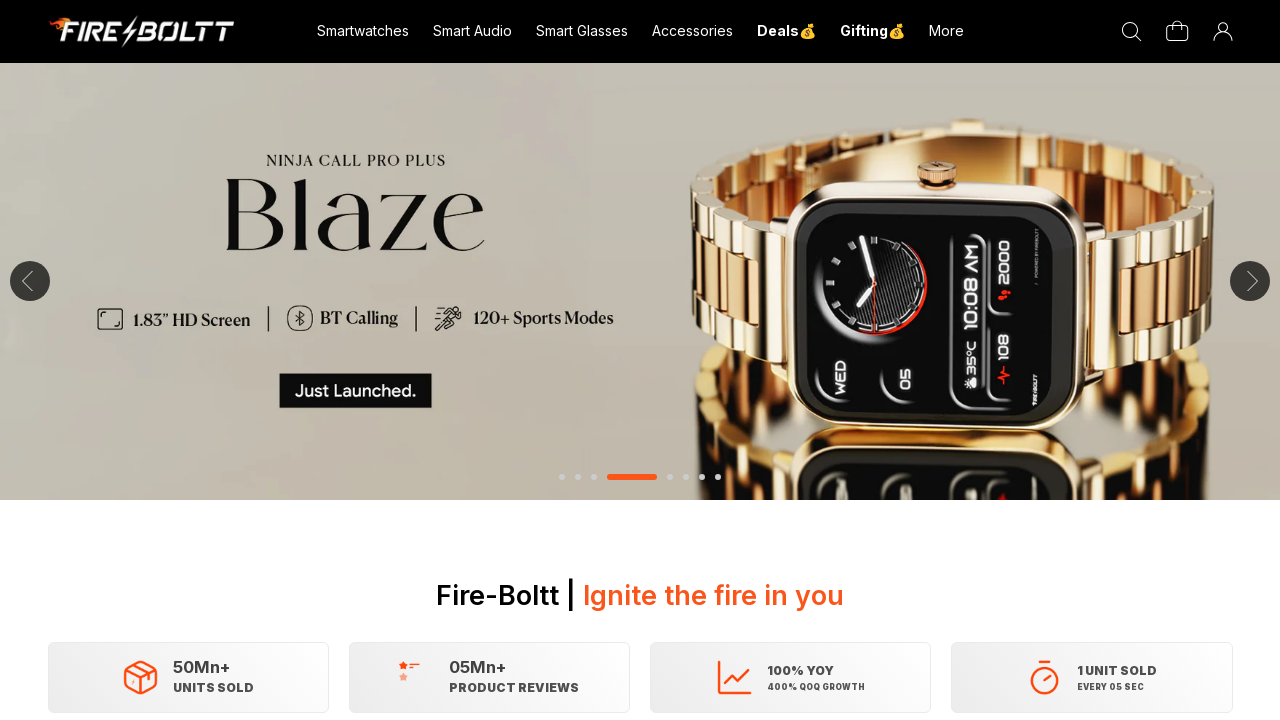